Tests input field functionality by entering text and then clearing it

Starting URL: https://the-internet.herokuapp.com/inputs

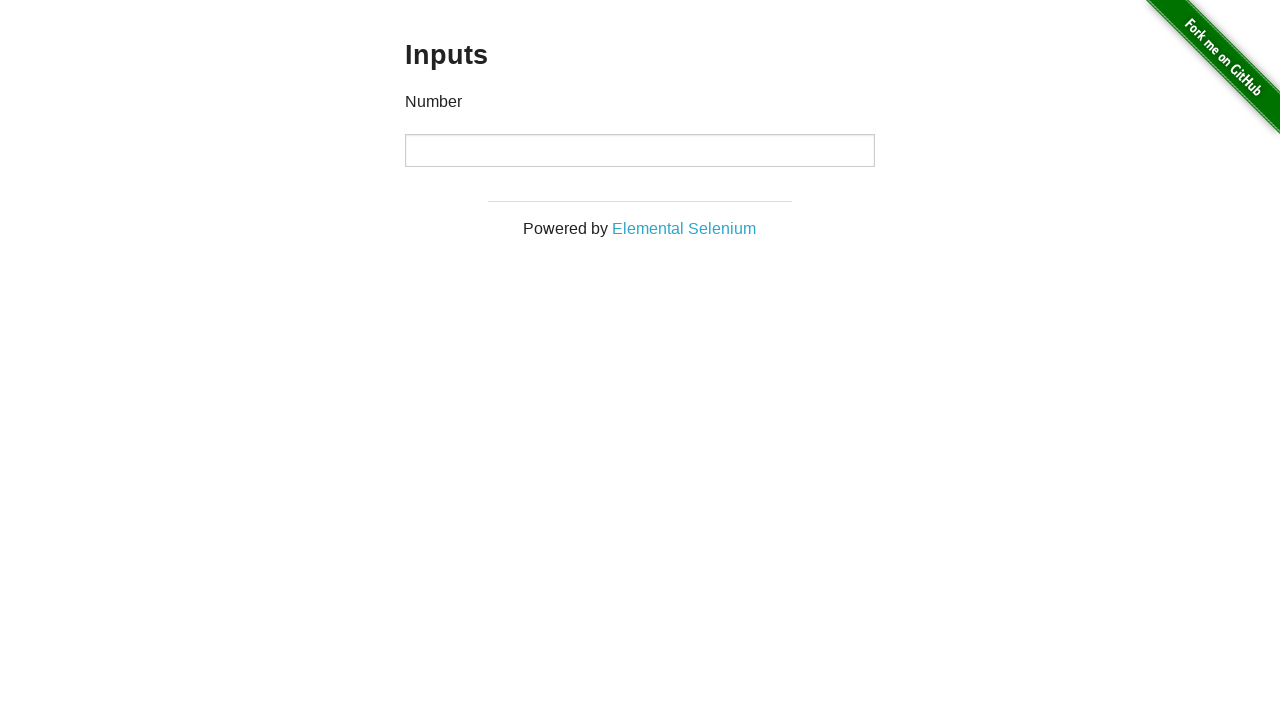

Entered '12345' into the input field on input
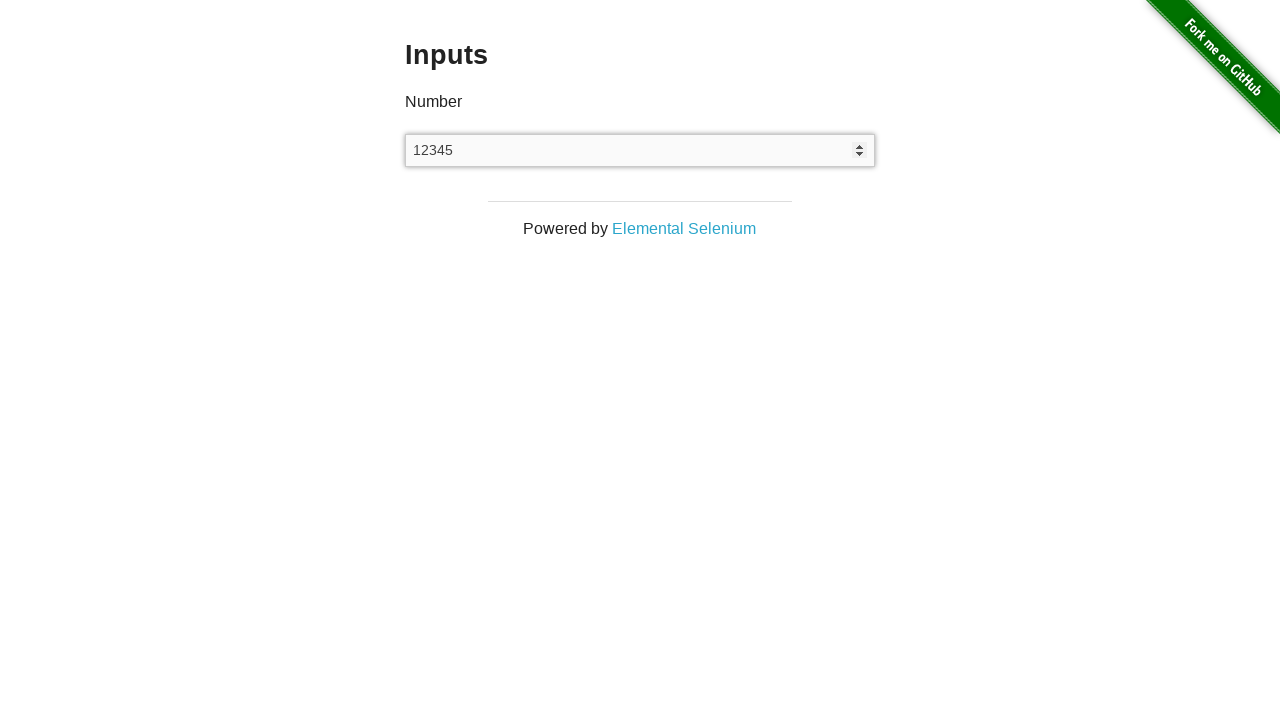

Cleared the input field on input
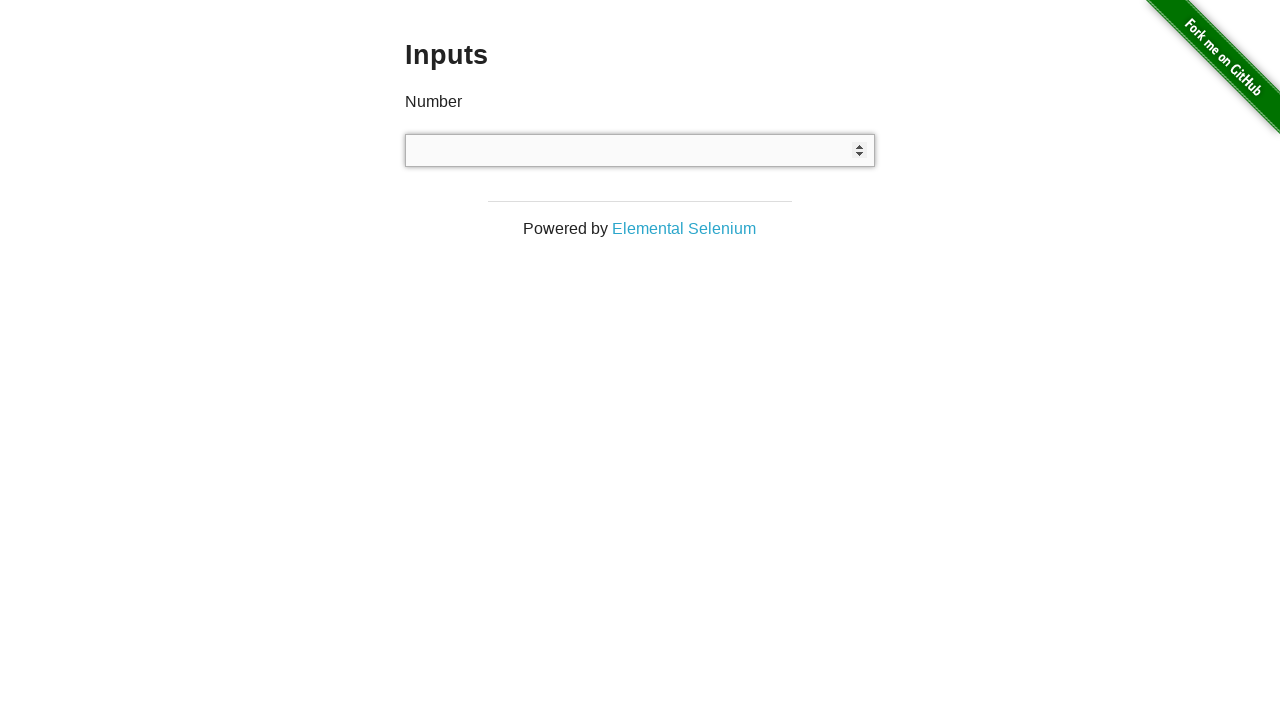

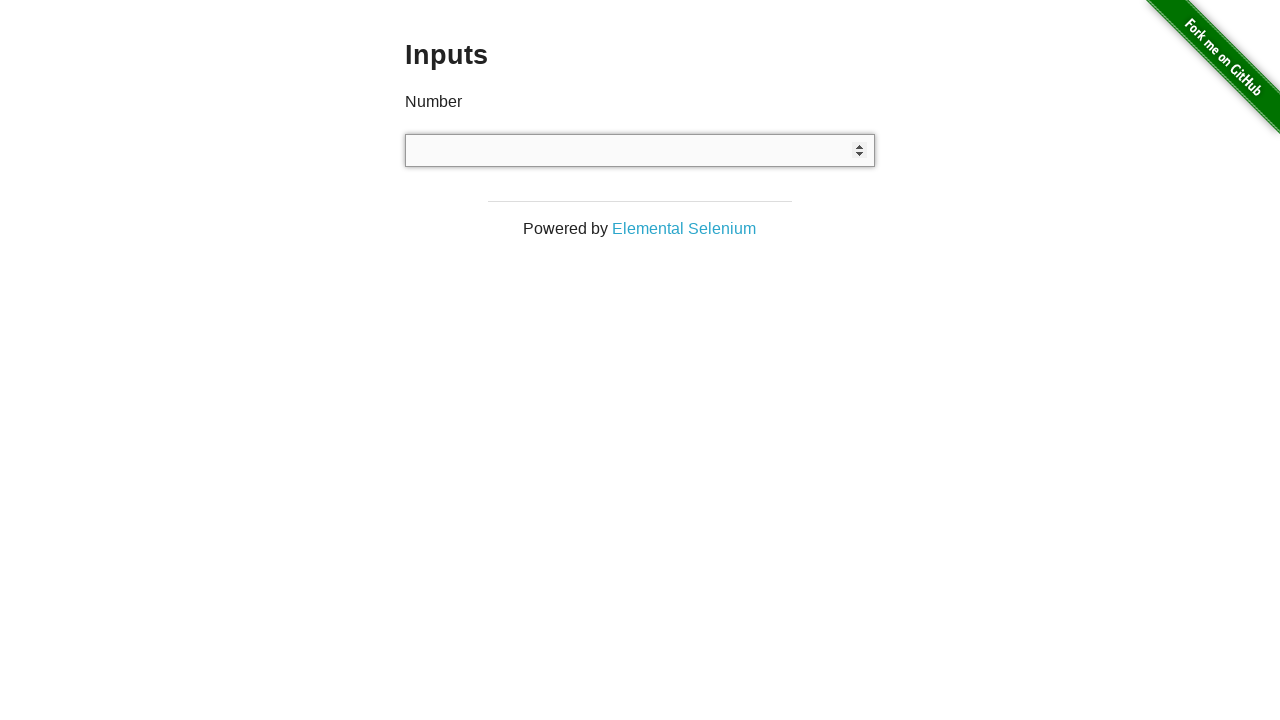